Navigates to a Tistory blog post and waits for the page headings (title, h1, h2) to load, verifying the page content is rendered.

Starting URL: https://kipid.tistory.com/entry/Lists

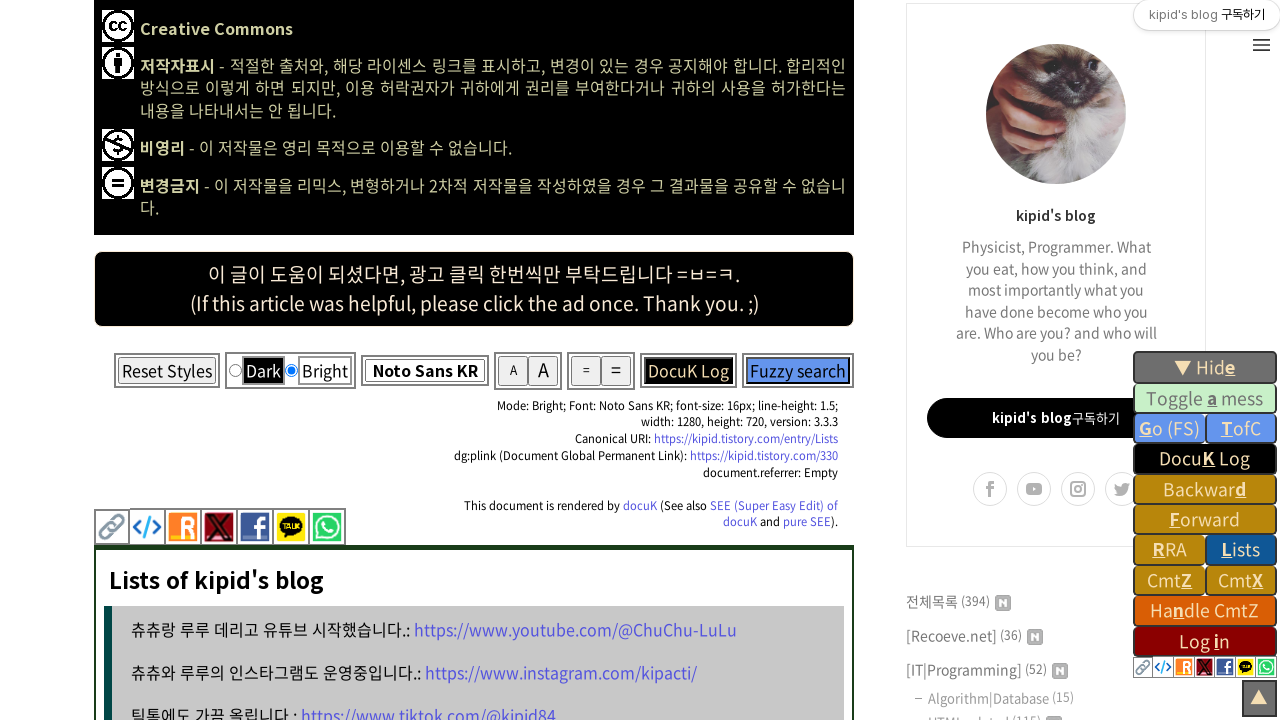

Navigated to Tistory blog post URL
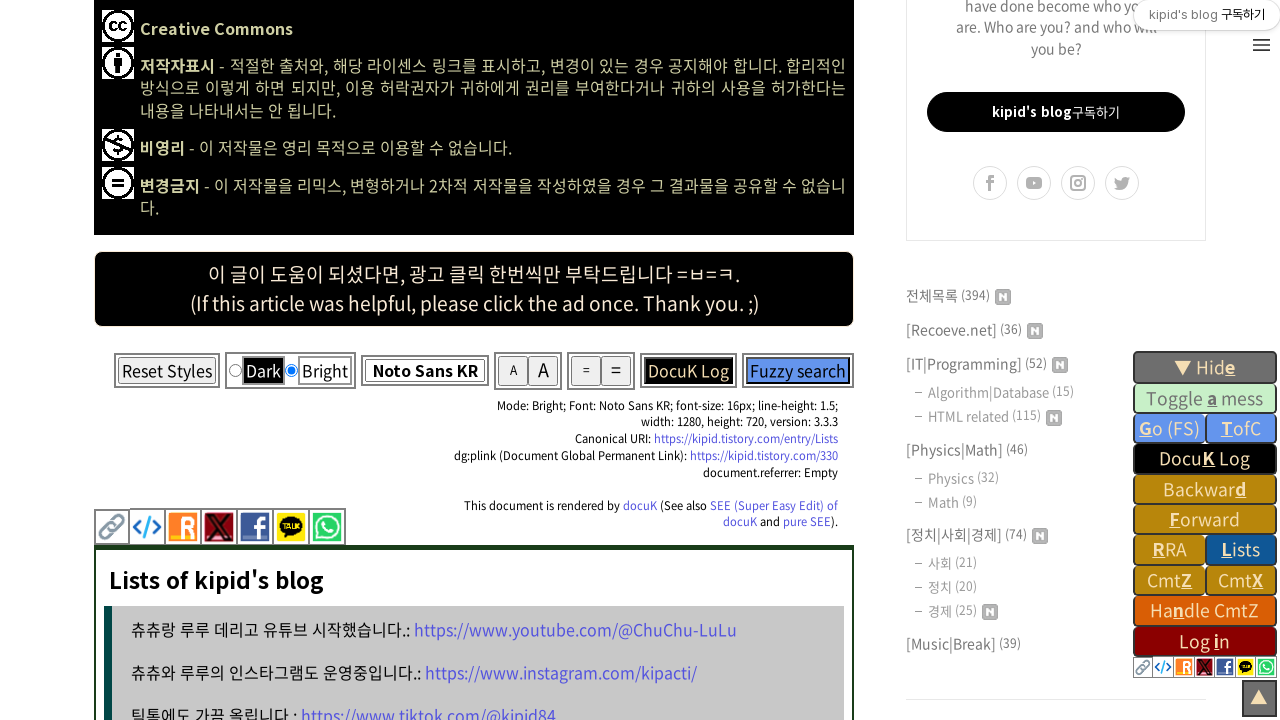

Page headings (h1, h2) loaded and visible
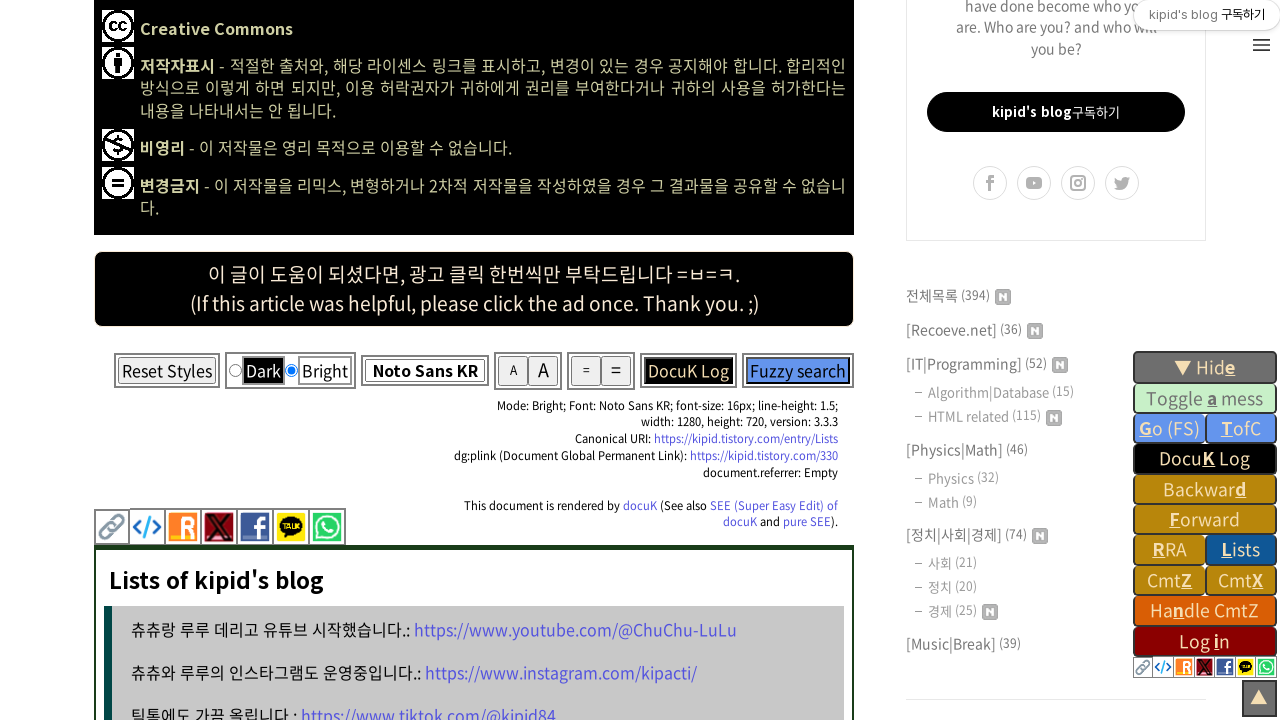

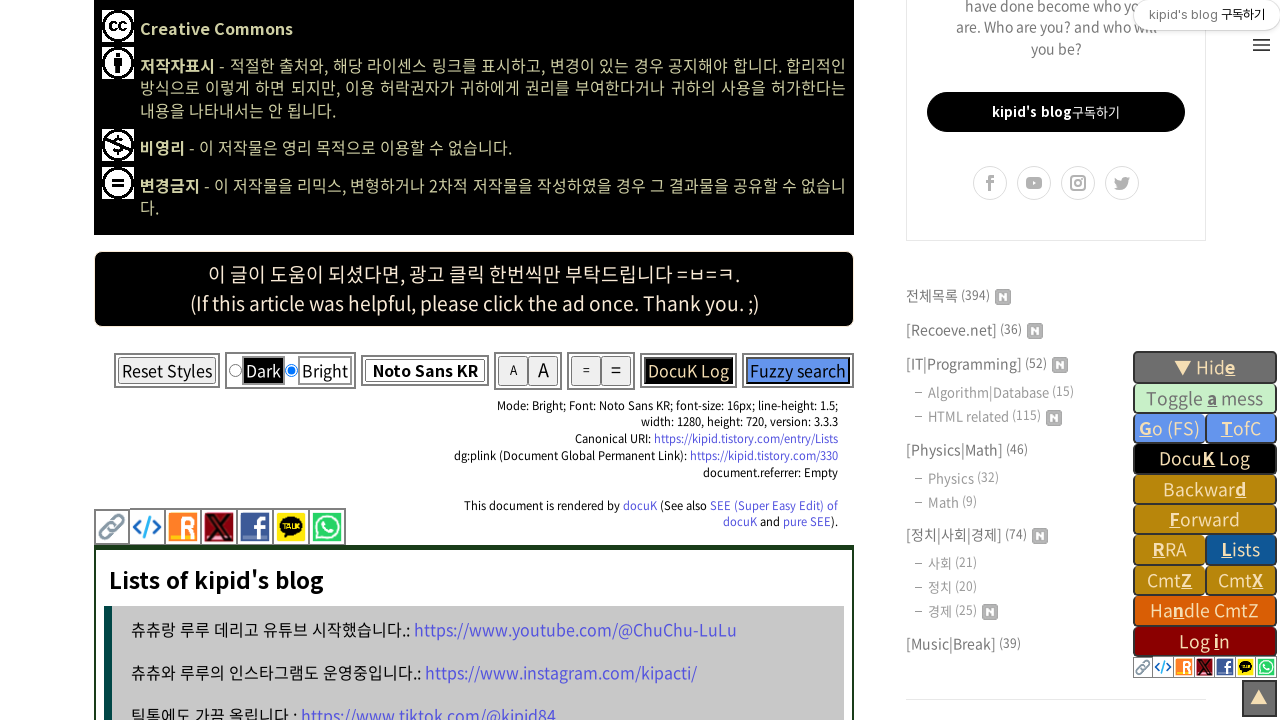